Tests an e-commerce flow on demoblaze.com by selecting laptops from the category, adding products to cart, removing one item, and completing the checkout process with form submission.

Starting URL: https://www.demoblaze.com/index.html

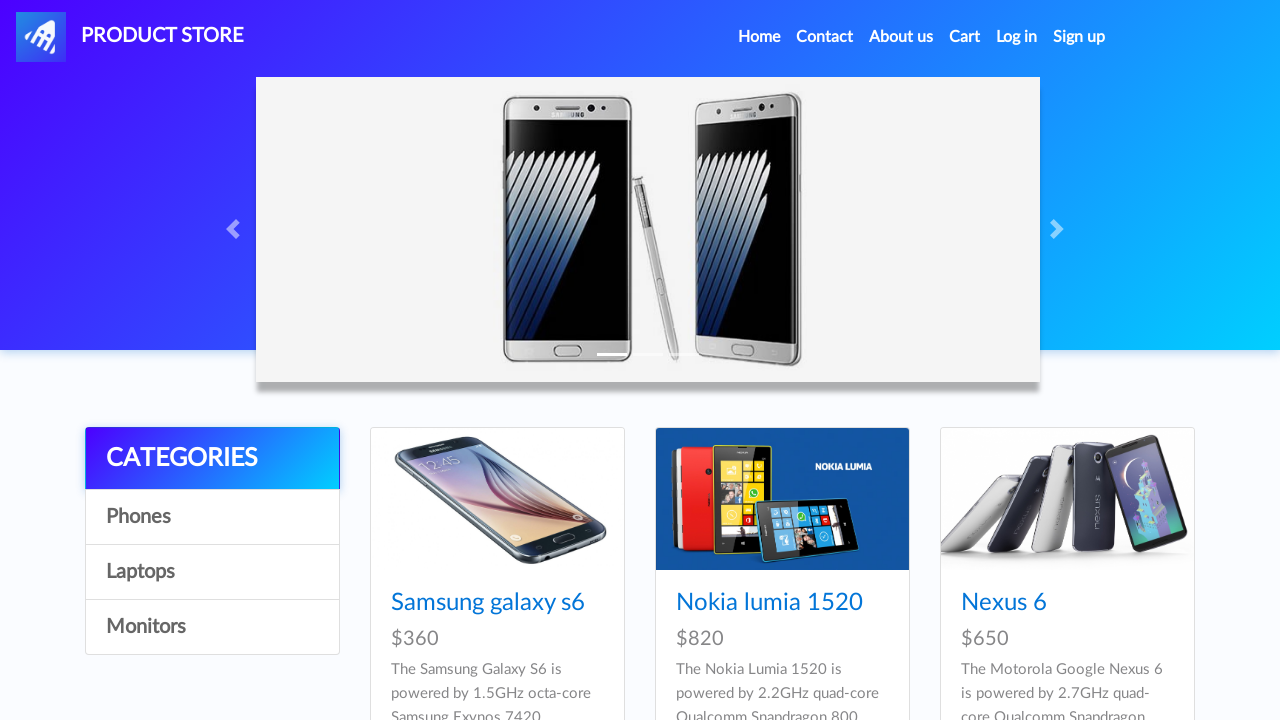

Clicked on 'Laptops' category at (212, 572) on #itemc:has-text('Laptops')
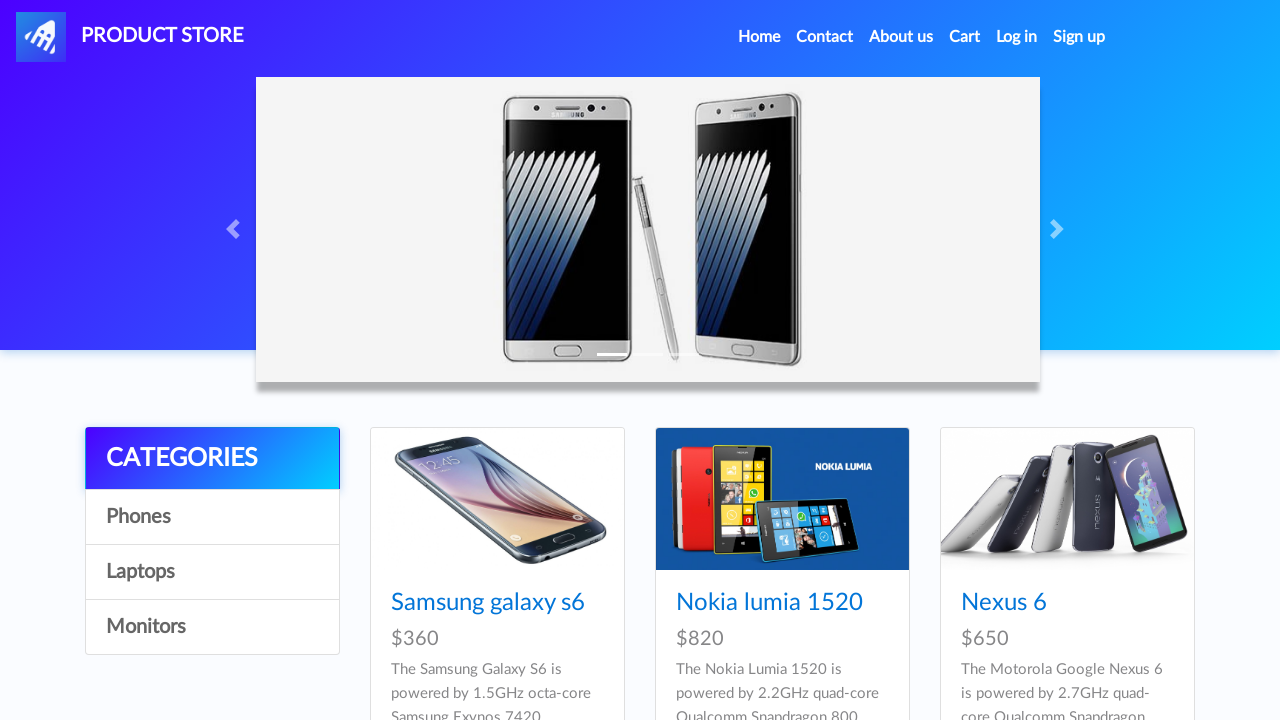

Waited 2 seconds for category page to load
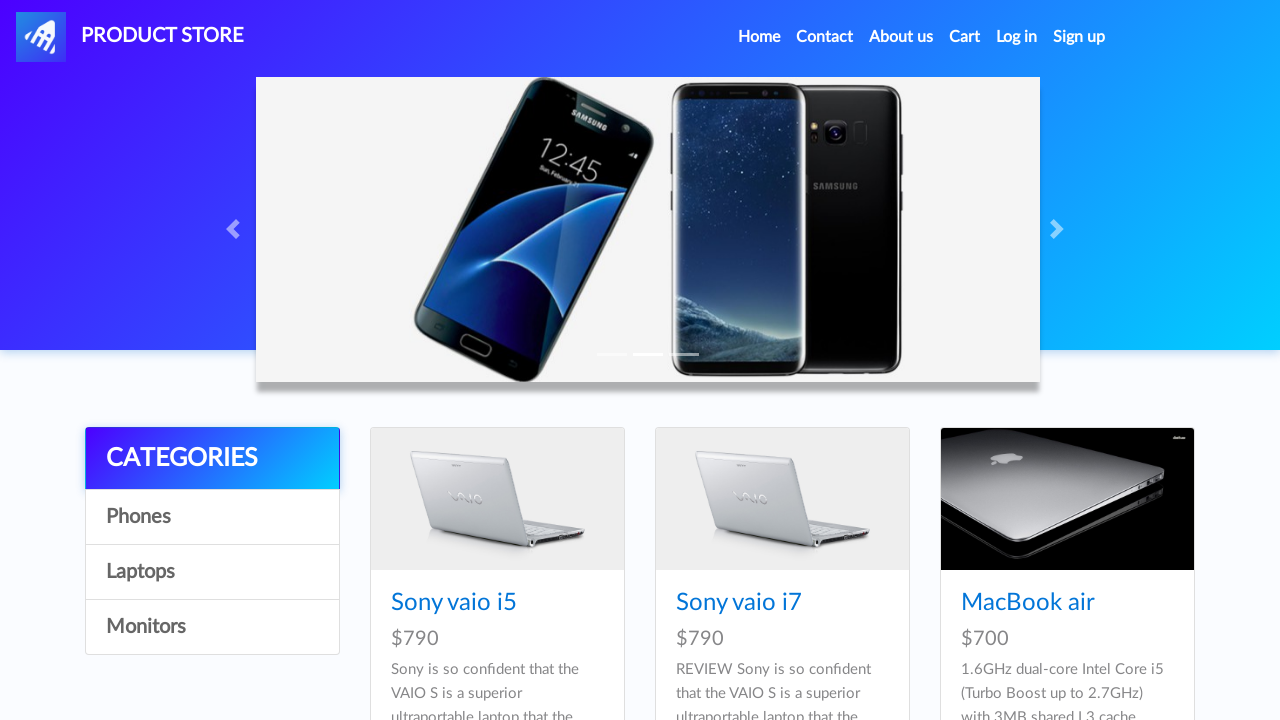

Clicked on Sony vaio i5 laptop product at (497, 499) on a[href='prod.html?idp_=8']
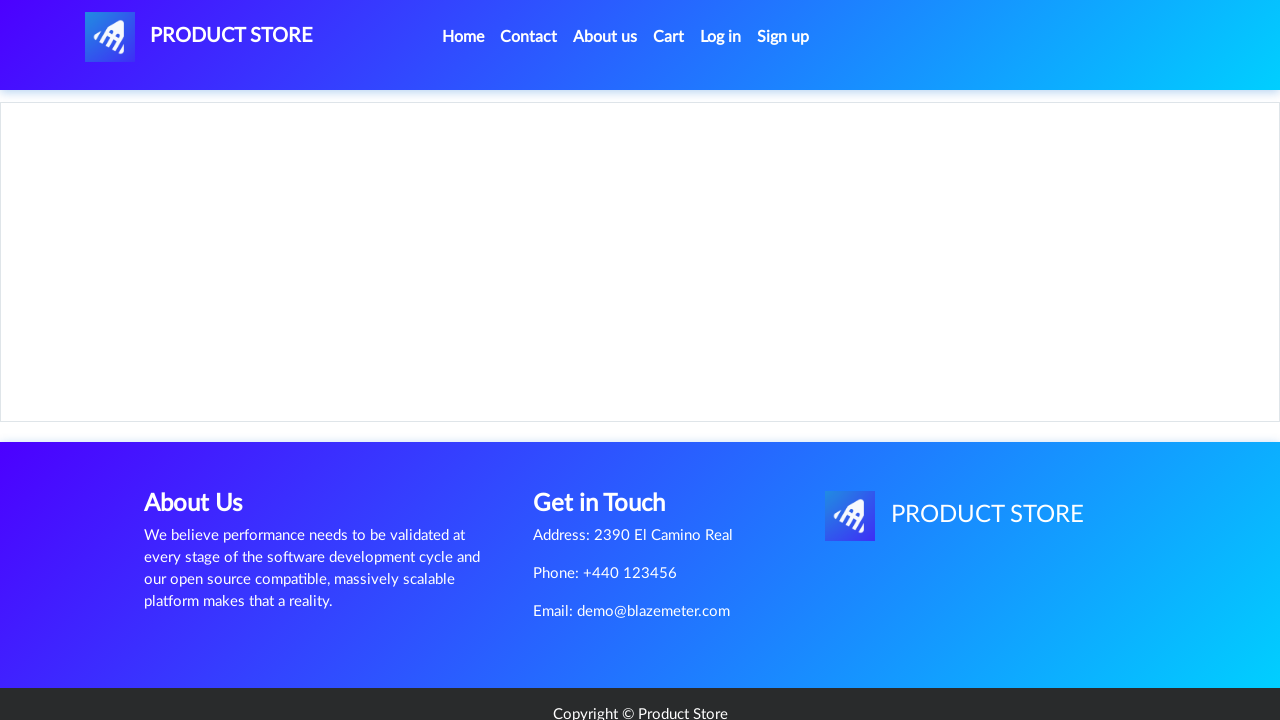

Waited for 'Add to cart' button to appear on product page
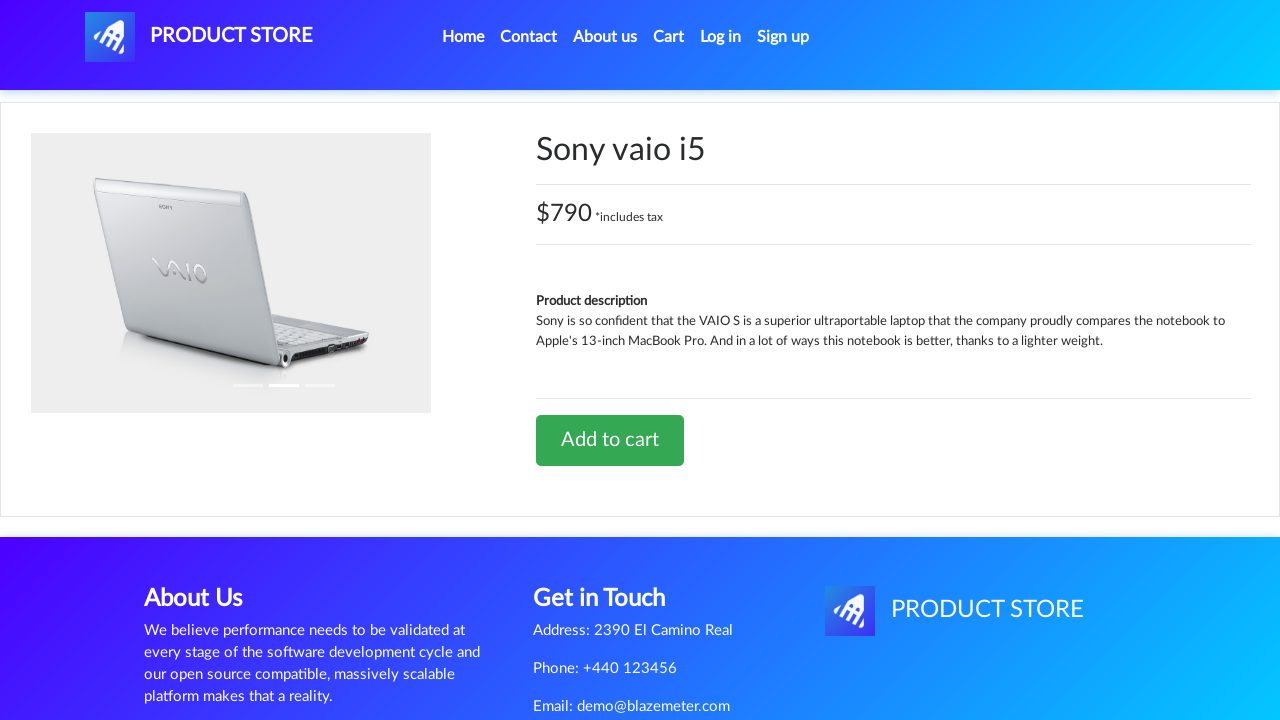

Clicked 'Add to cart' button for Sony vaio i5 at (610, 440) on a.btn-success:has-text('Add to cart')
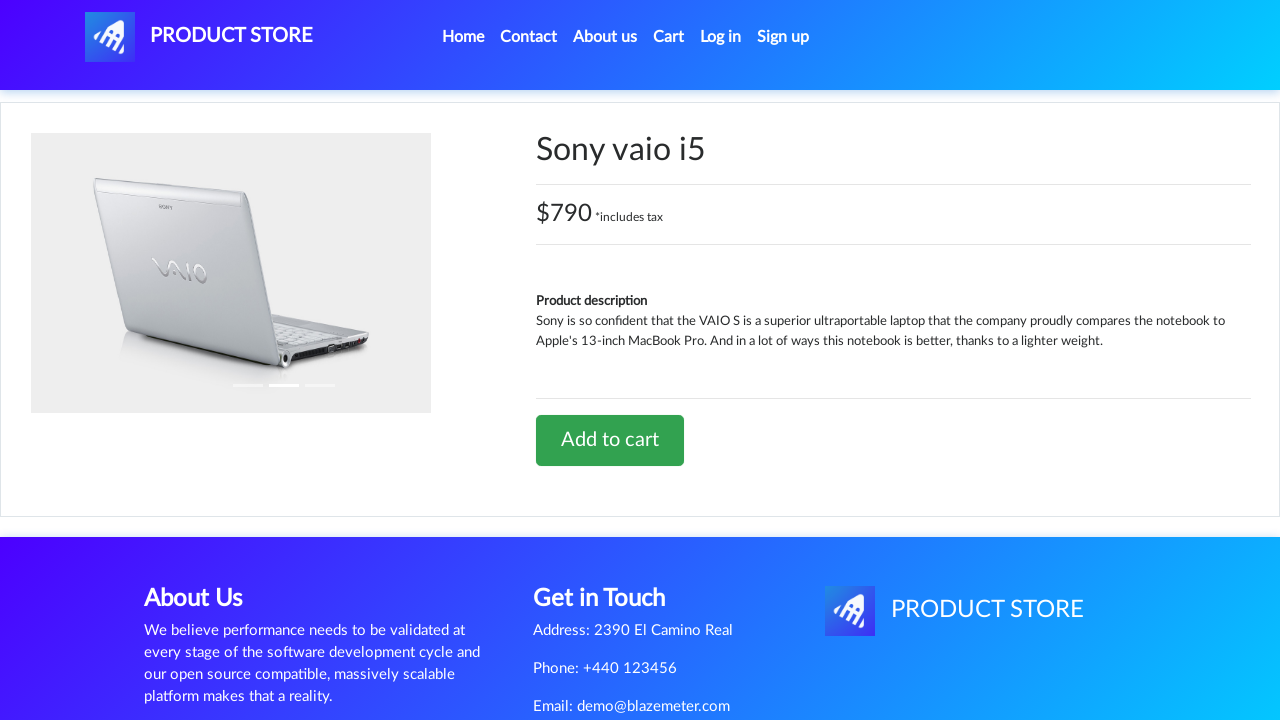

Waited 2 seconds for add to cart to process
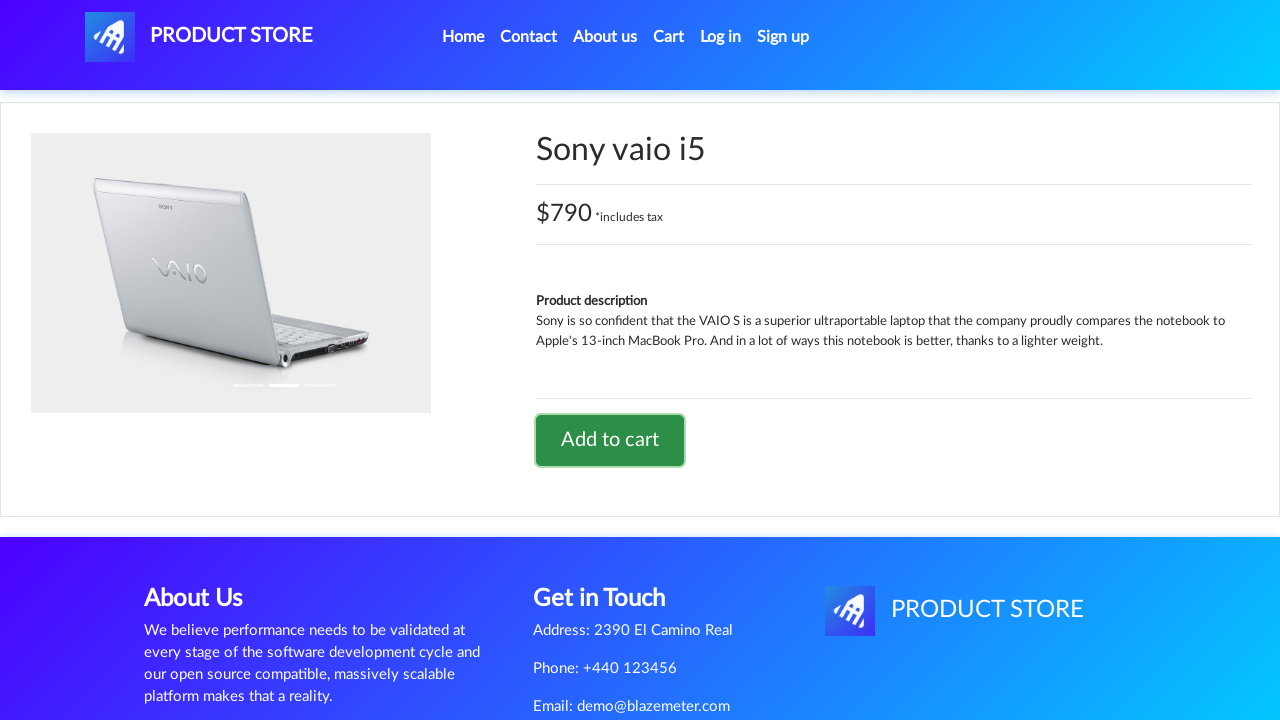

Set up dialog handler to accept alerts
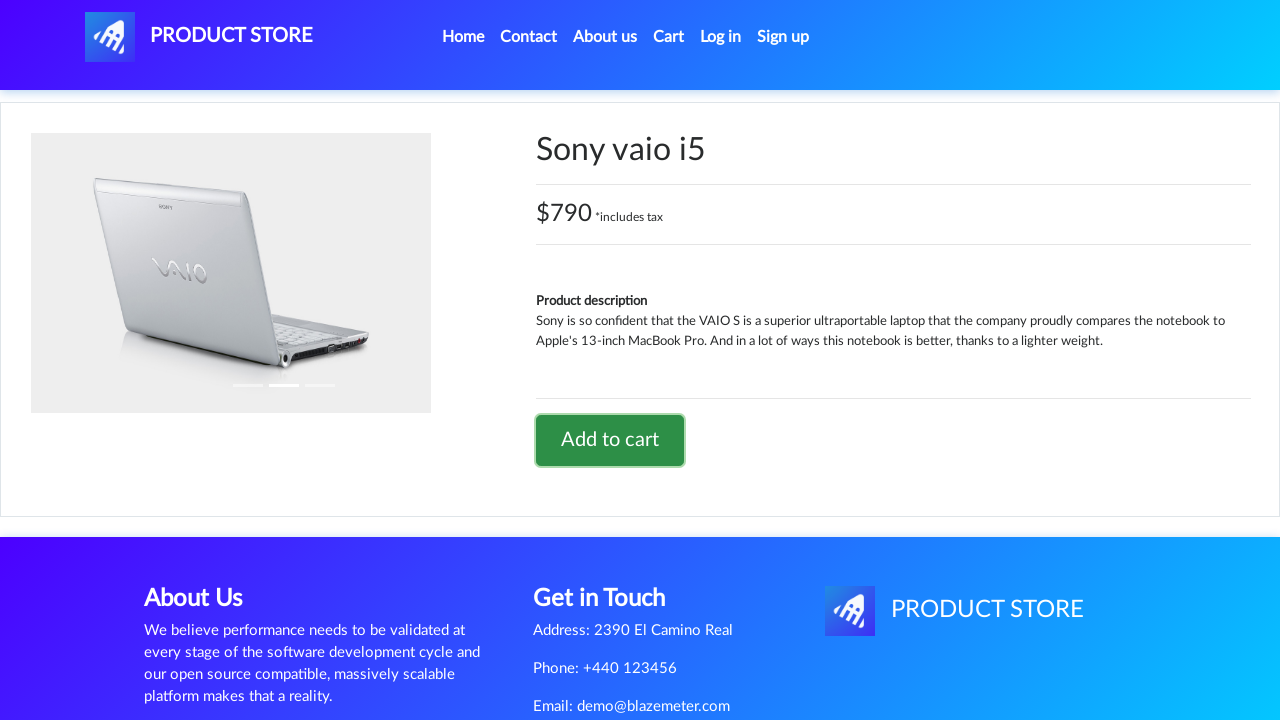

Waited 1 second for alert to be processed
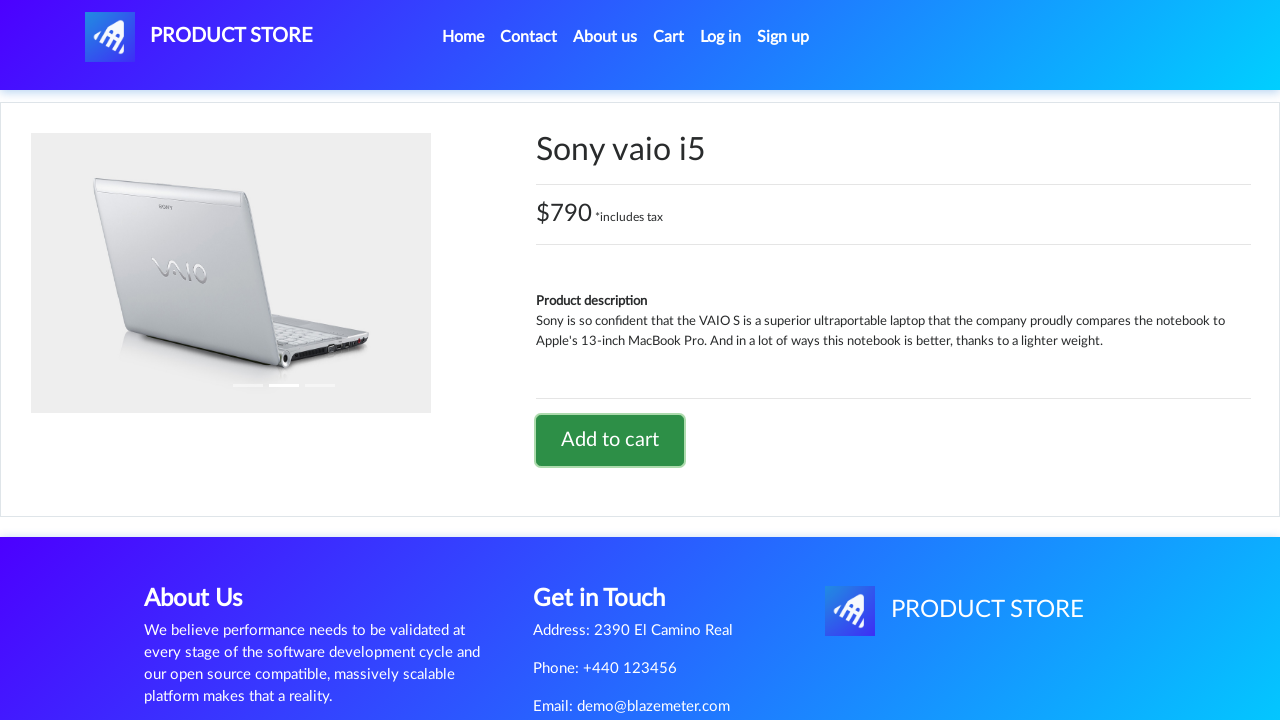

Navigated back to home page
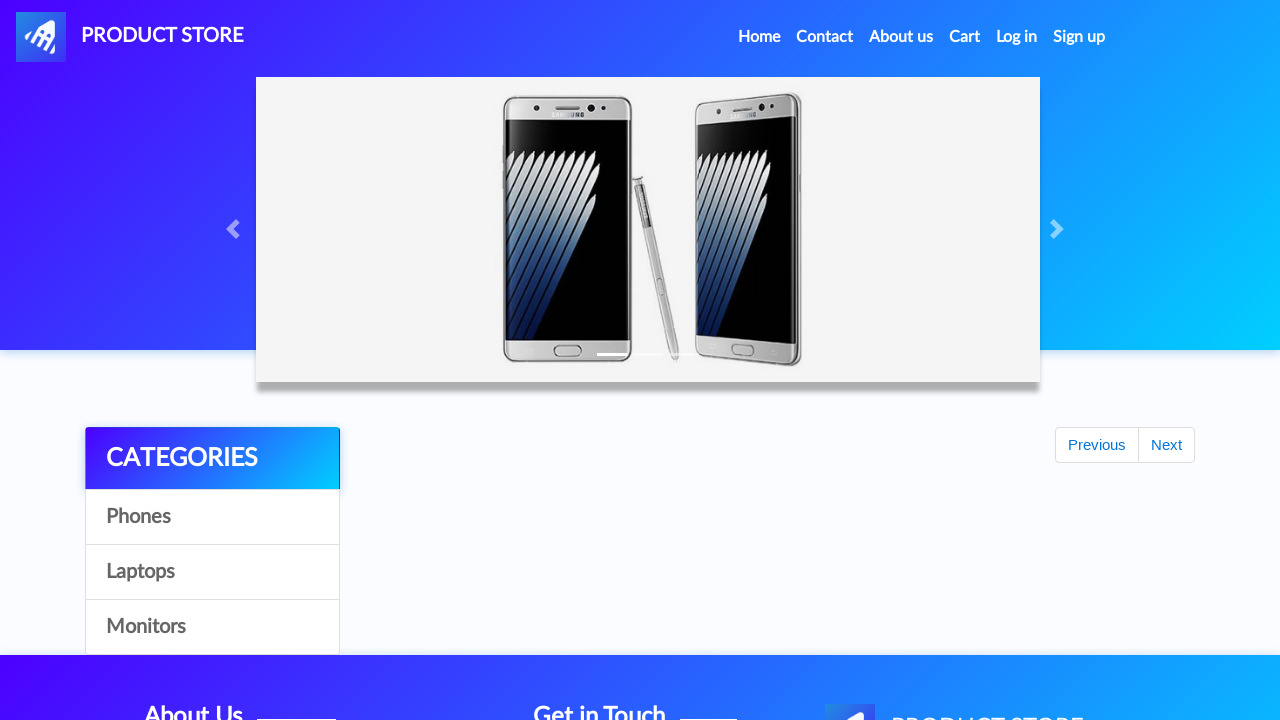

Waited 2 seconds for home page to load
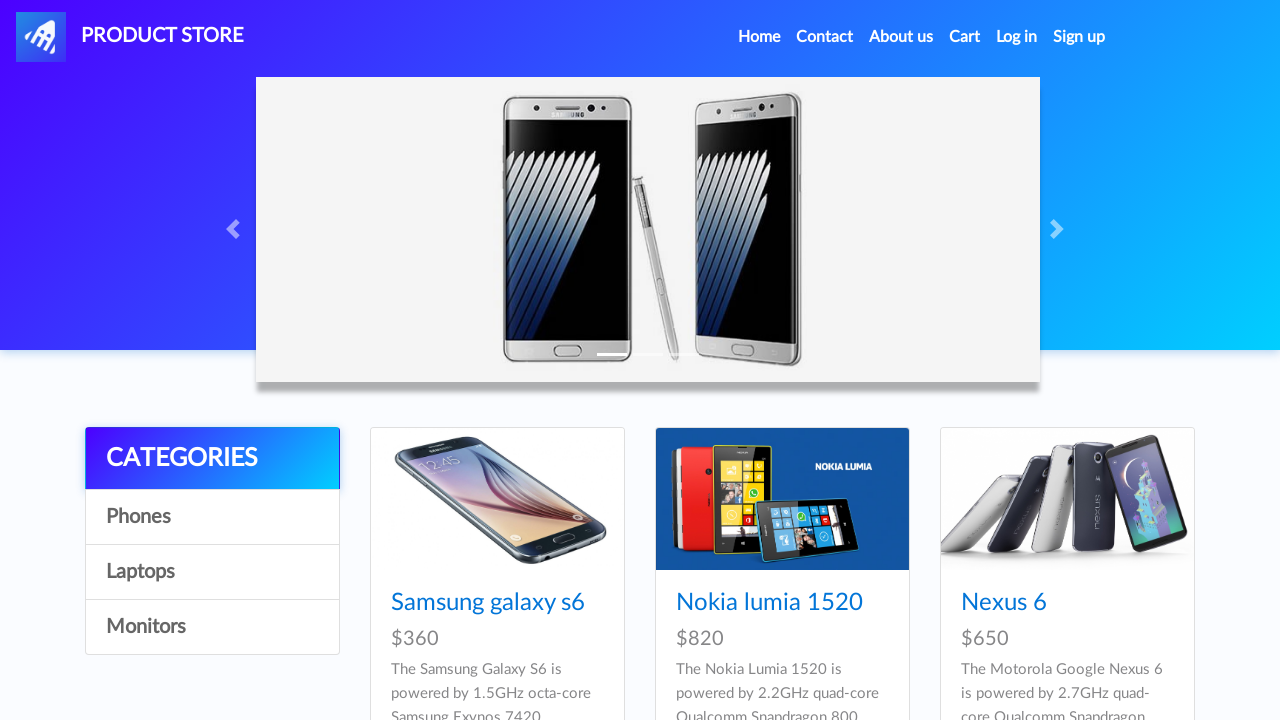

Clicked on 'Laptops' category again at (212, 572) on #itemc:has-text('Laptops')
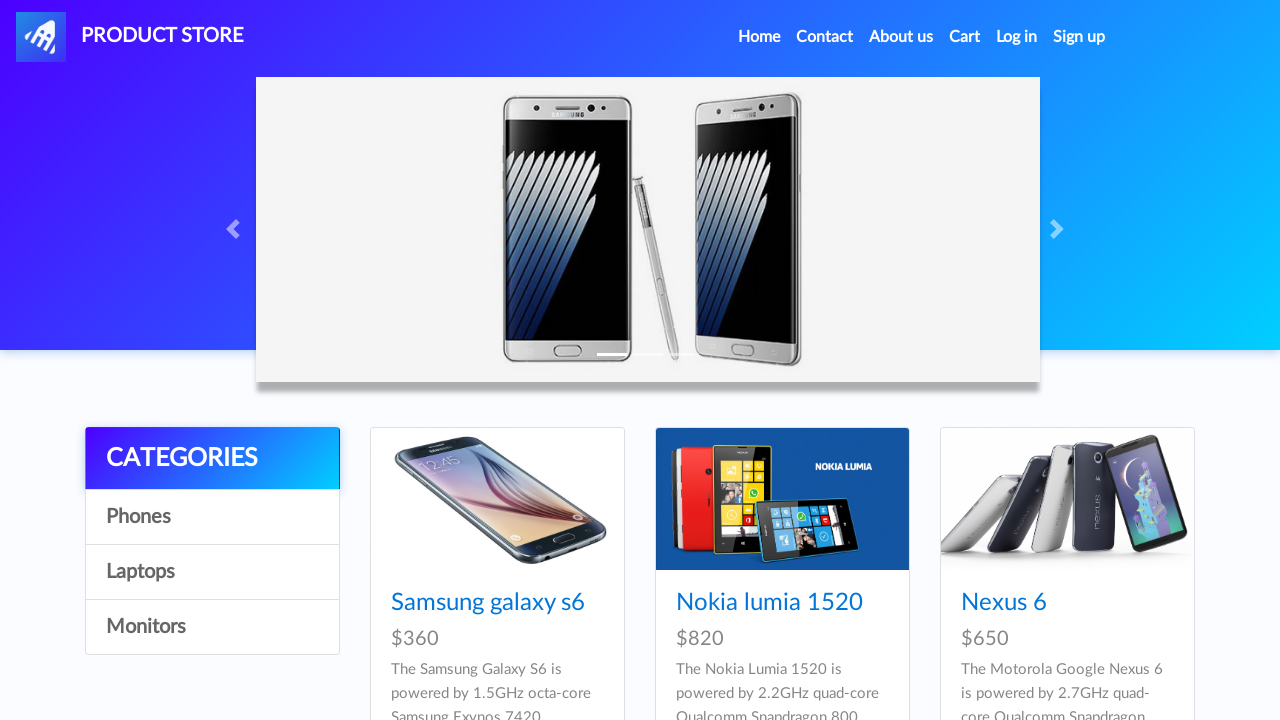

Waited 2 seconds for category page to load
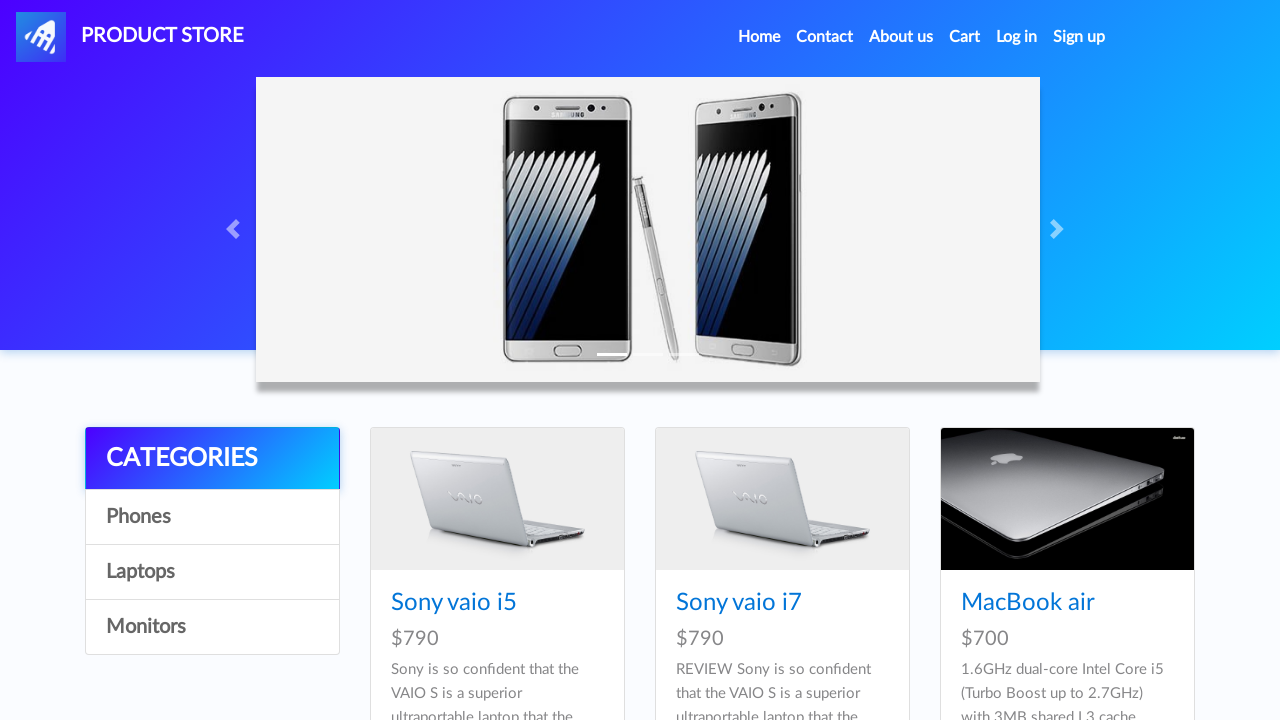

Clicked on MacBook Pro laptop product at (497, 361) on a[href='prod.html?idp_=12']
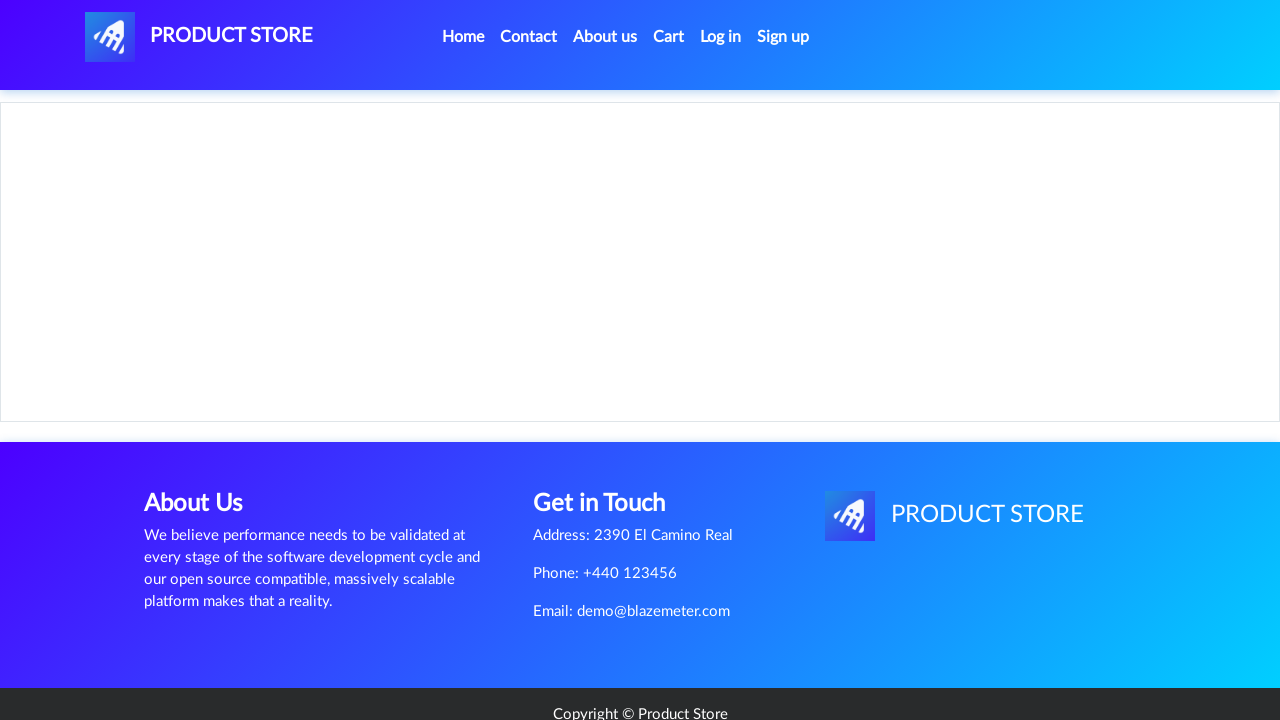

Waited for 'Add to cart' button to appear on product page
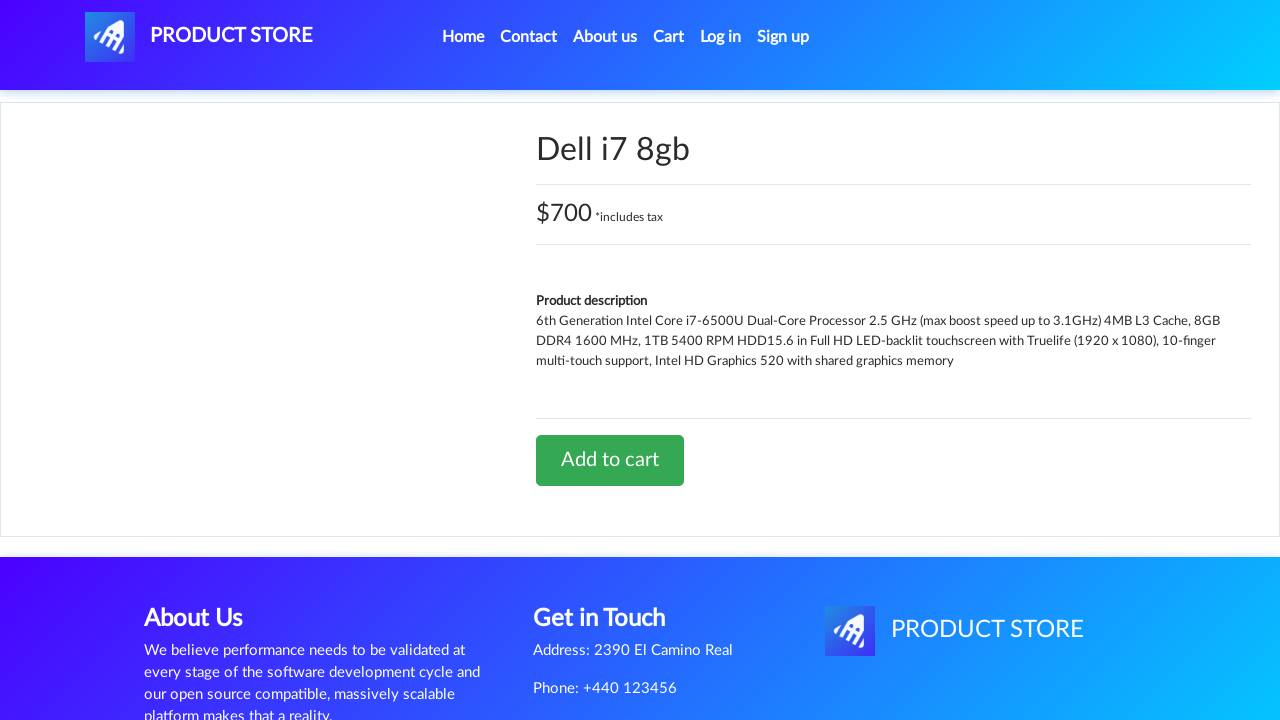

Clicked 'Add to cart' button for MacBook Pro at (610, 460) on a.btn-success:has-text('Add to cart')
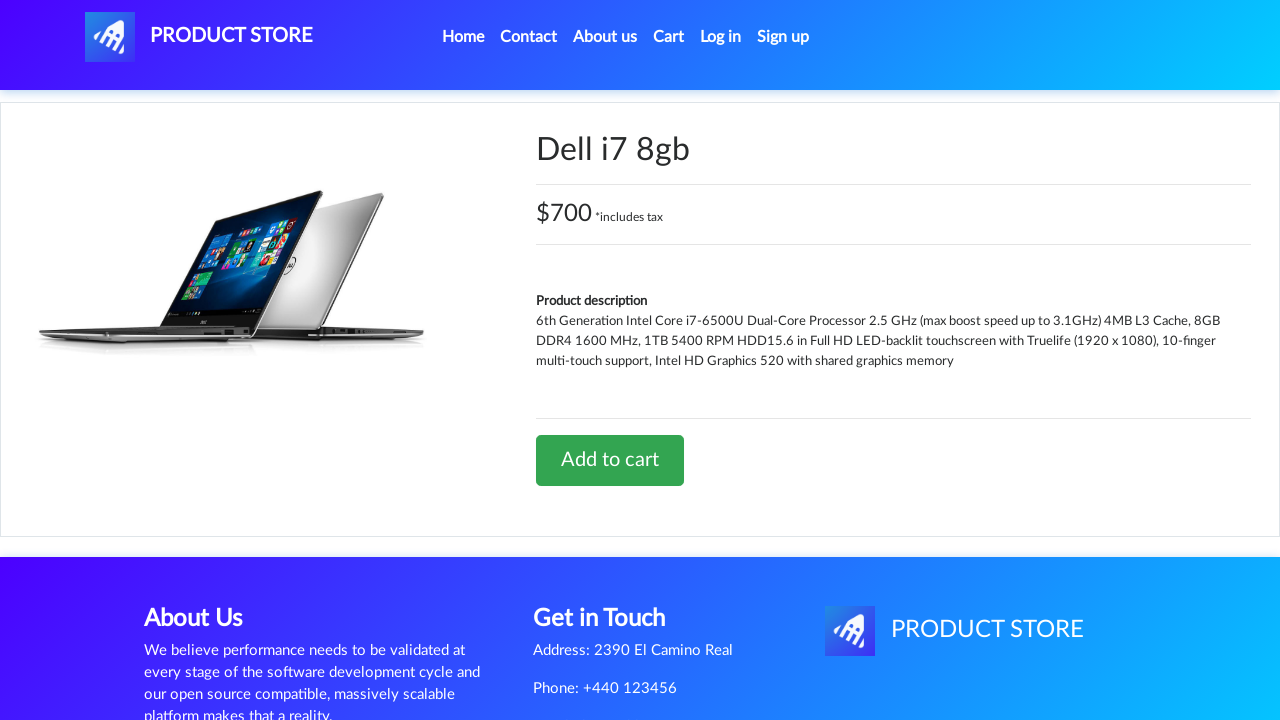

Waited 2 seconds for add to cart to process
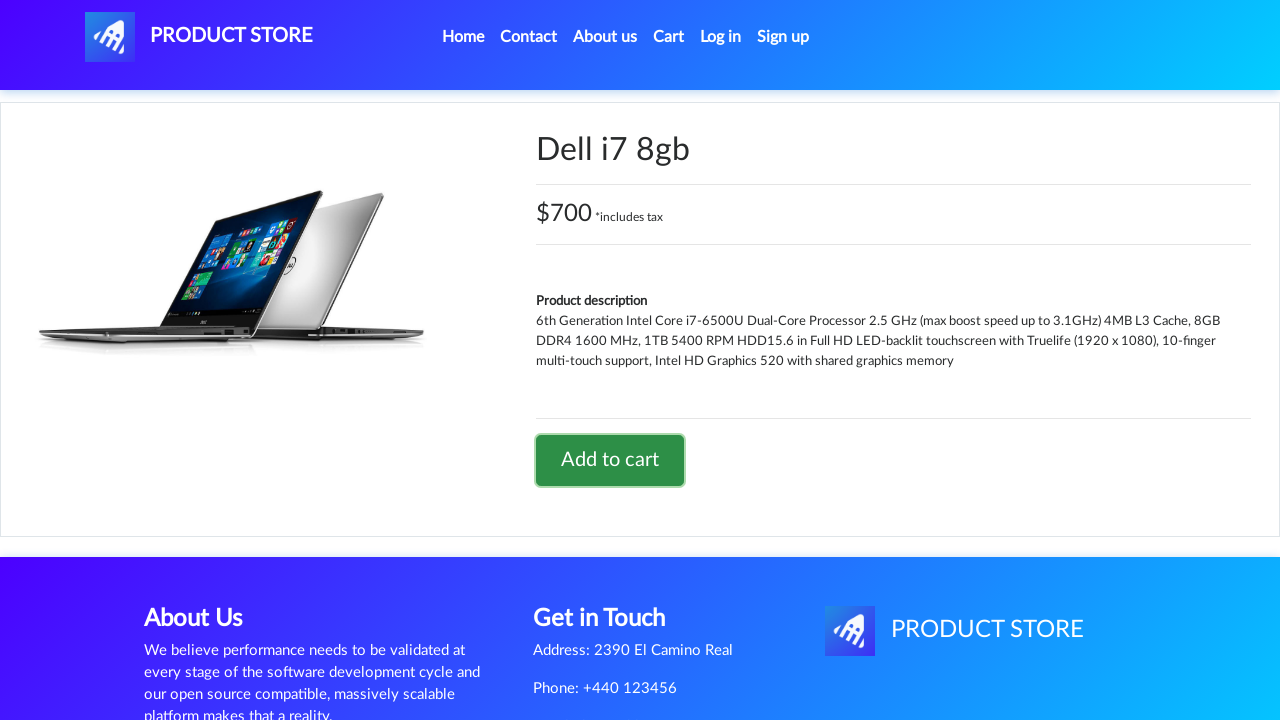

Navigated to shopping cart page
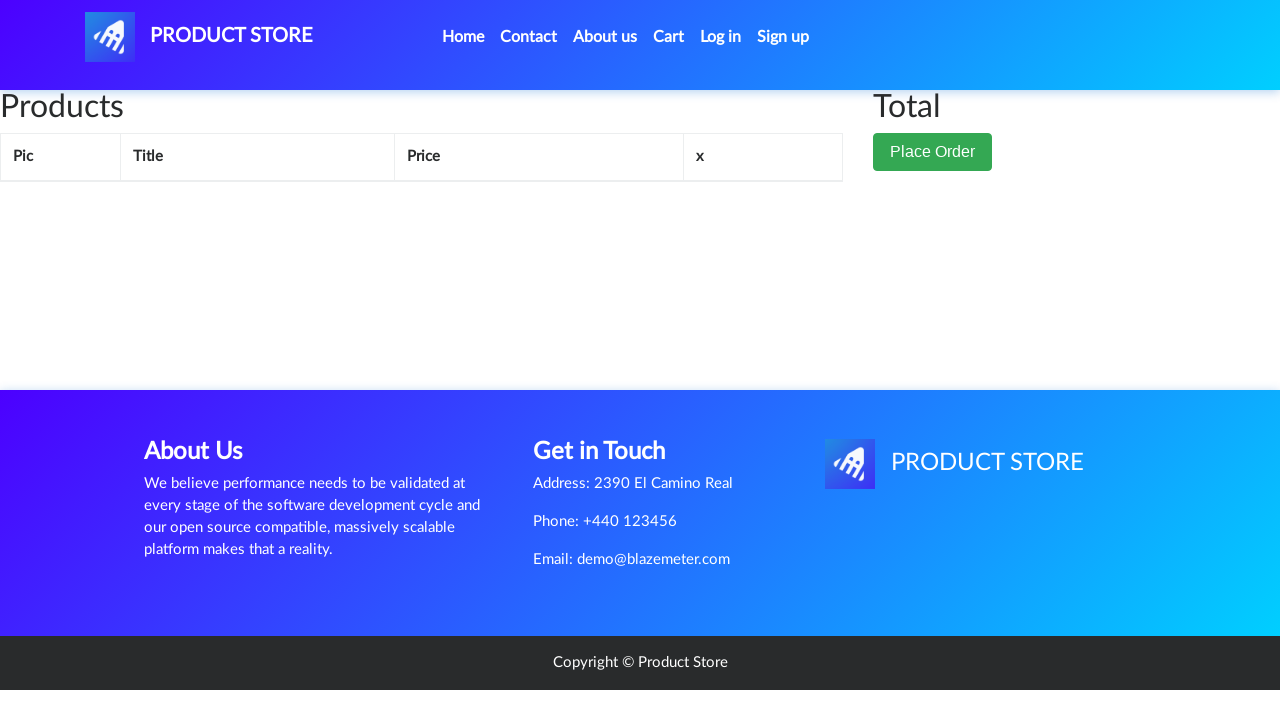

Waited 2 seconds for cart page to load
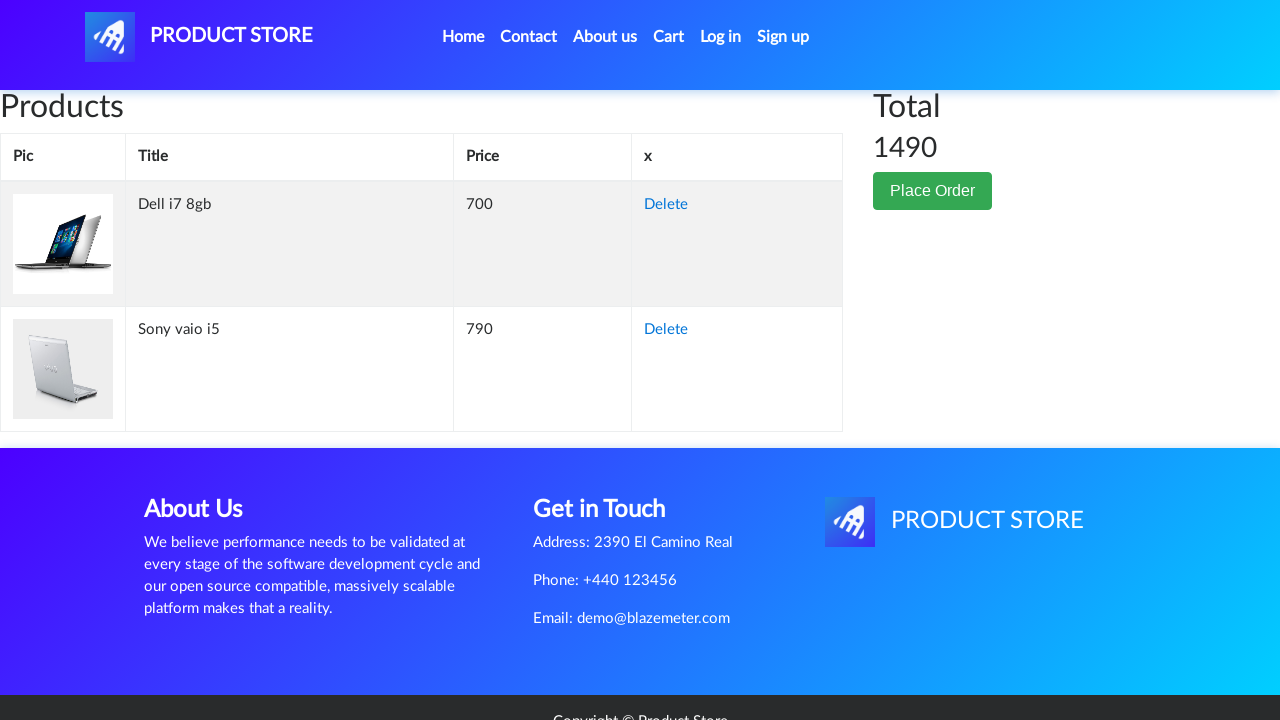

Clicked 'Delete' button to remove MacBook Pro from cart at (666, 330) on xpath=//tr[2]//a[contains(text(),'Delete')]
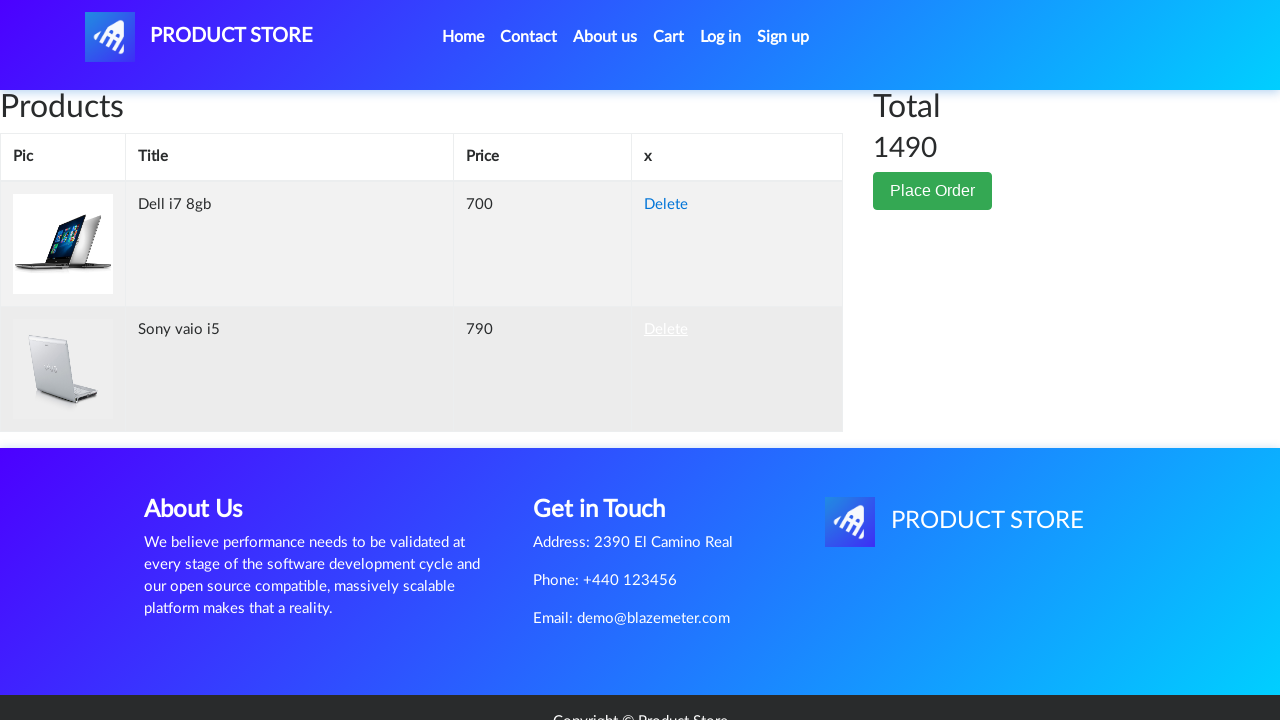

Waited 2 seconds for item deletion to process
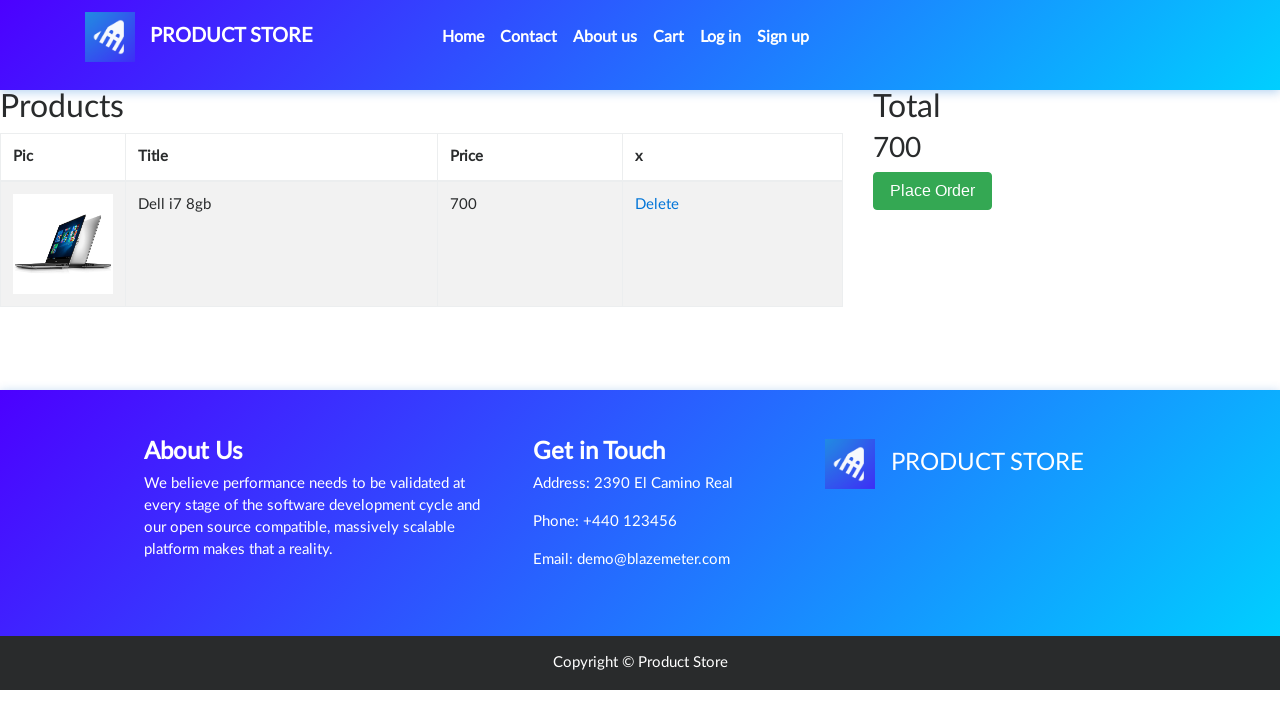

Clicked 'Place Order' button at (933, 191) on button:has-text('Place Order')
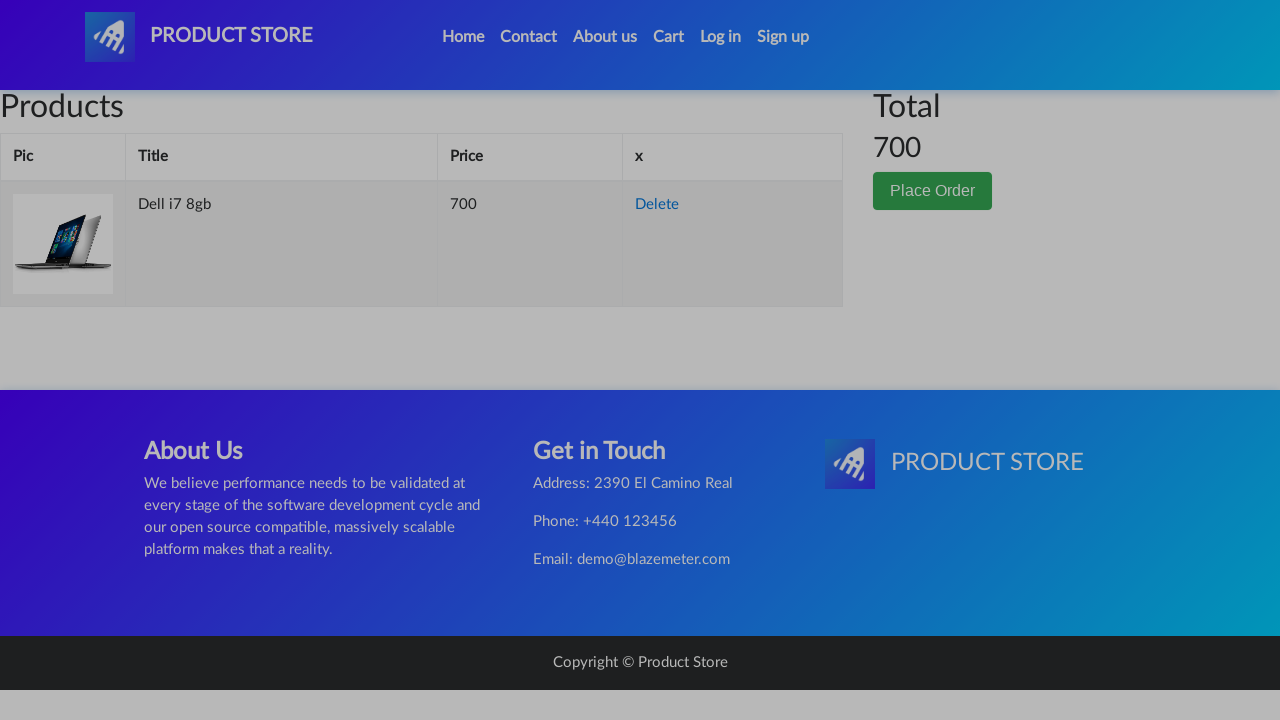

Waited for order modal to appear
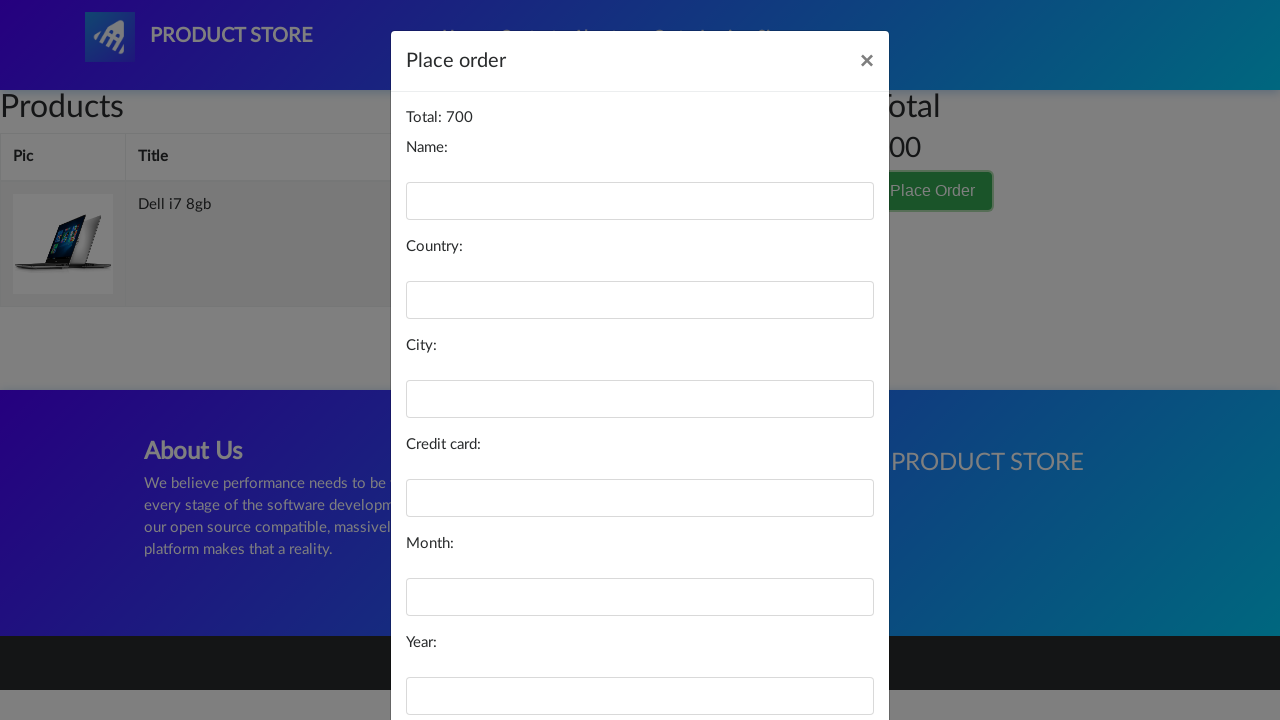

Filled name field with 'John Doe' on #name
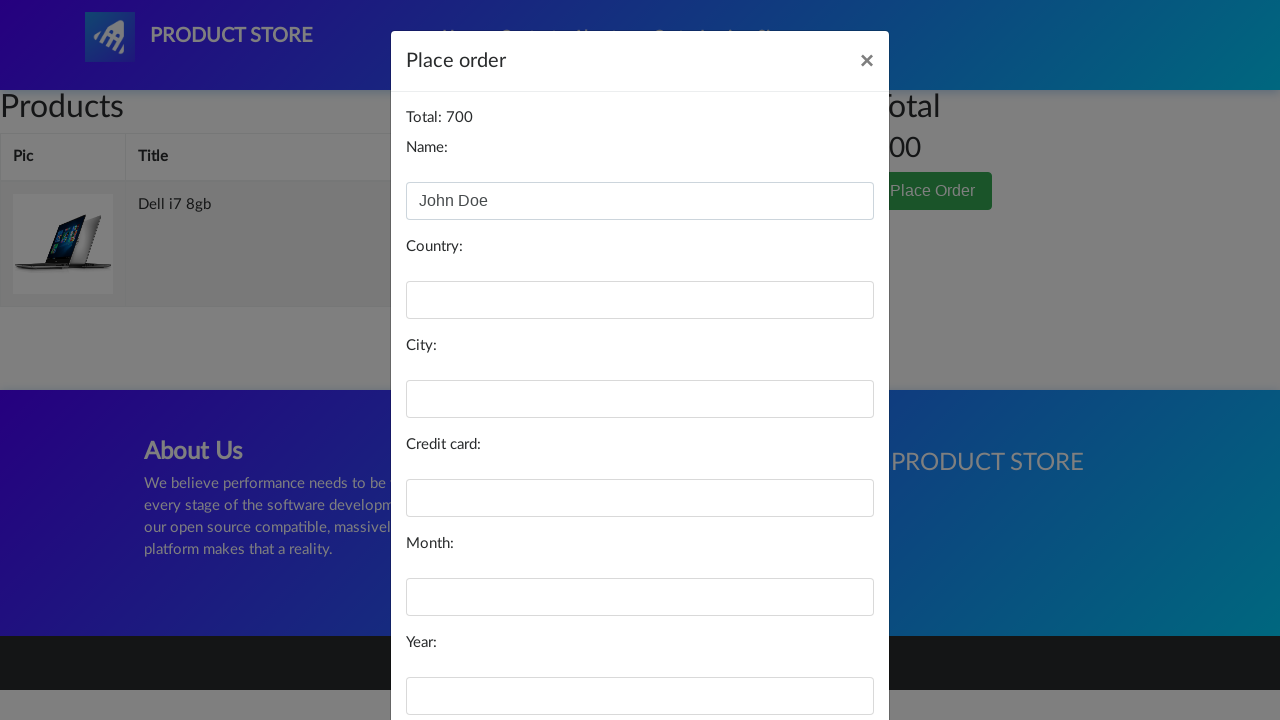

Filled country field with 'United States' on #country
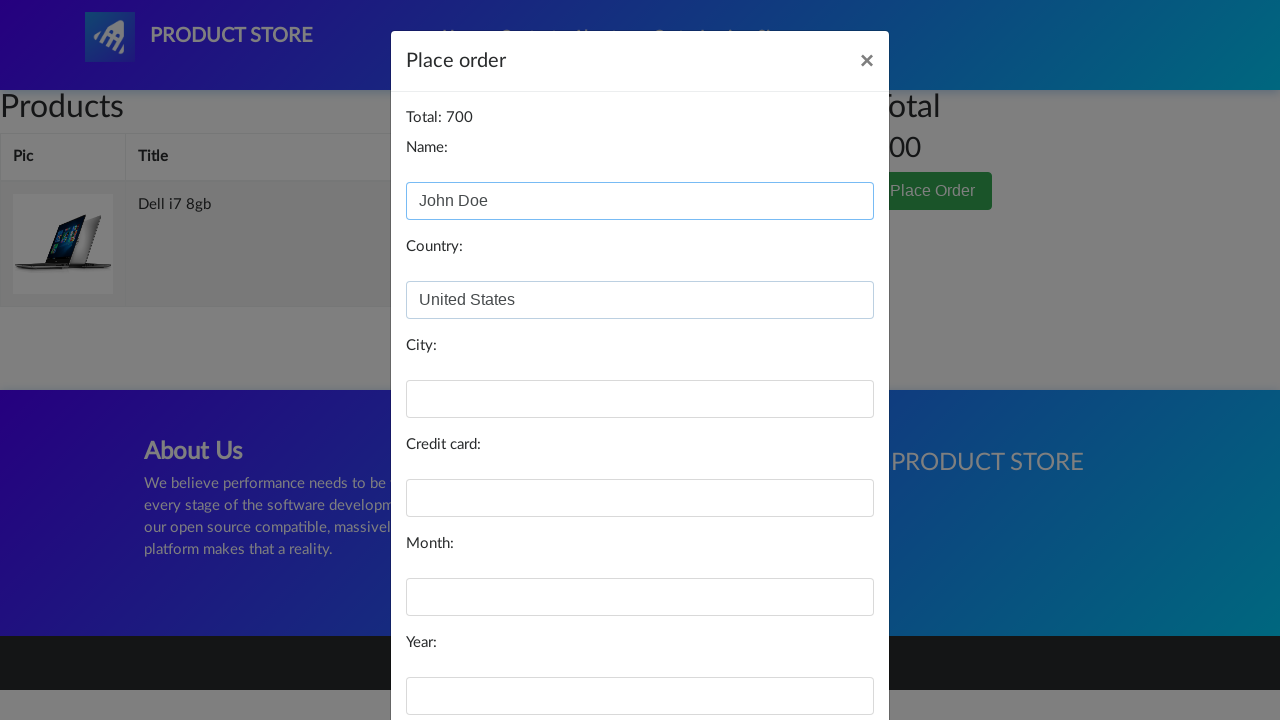

Filled city field with 'New York' on #city
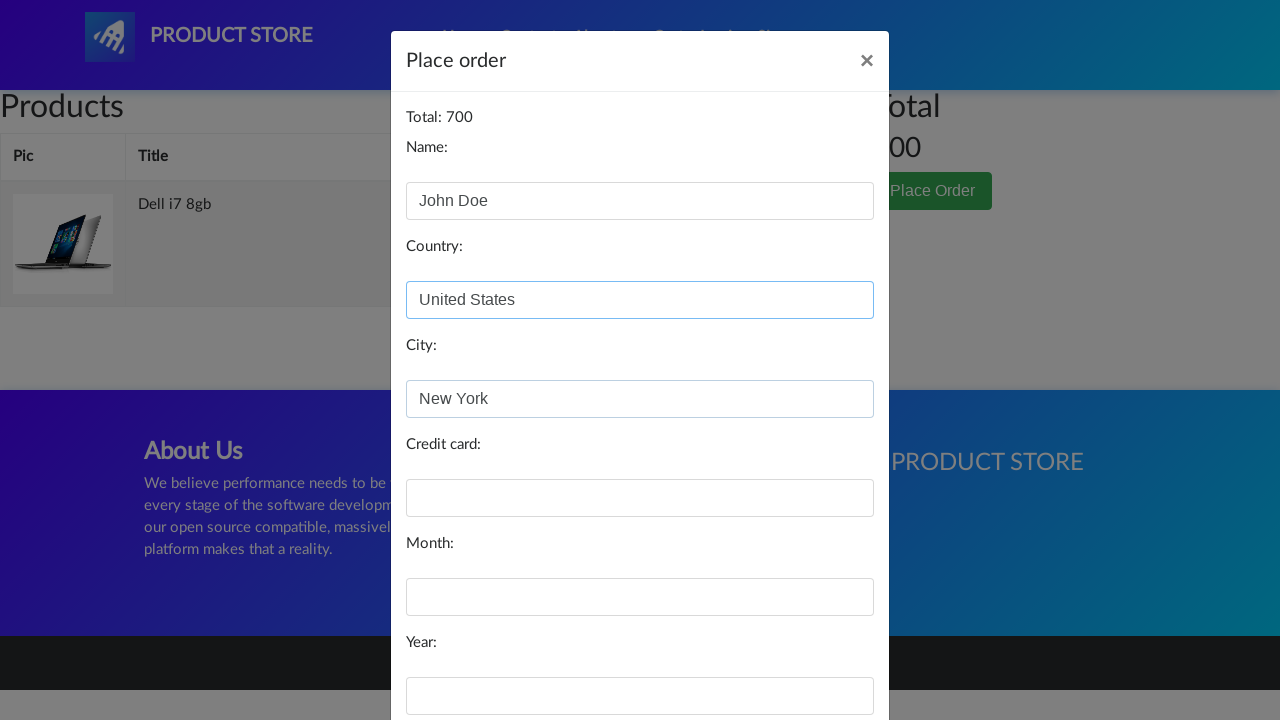

Filled card number field with credit card on #card
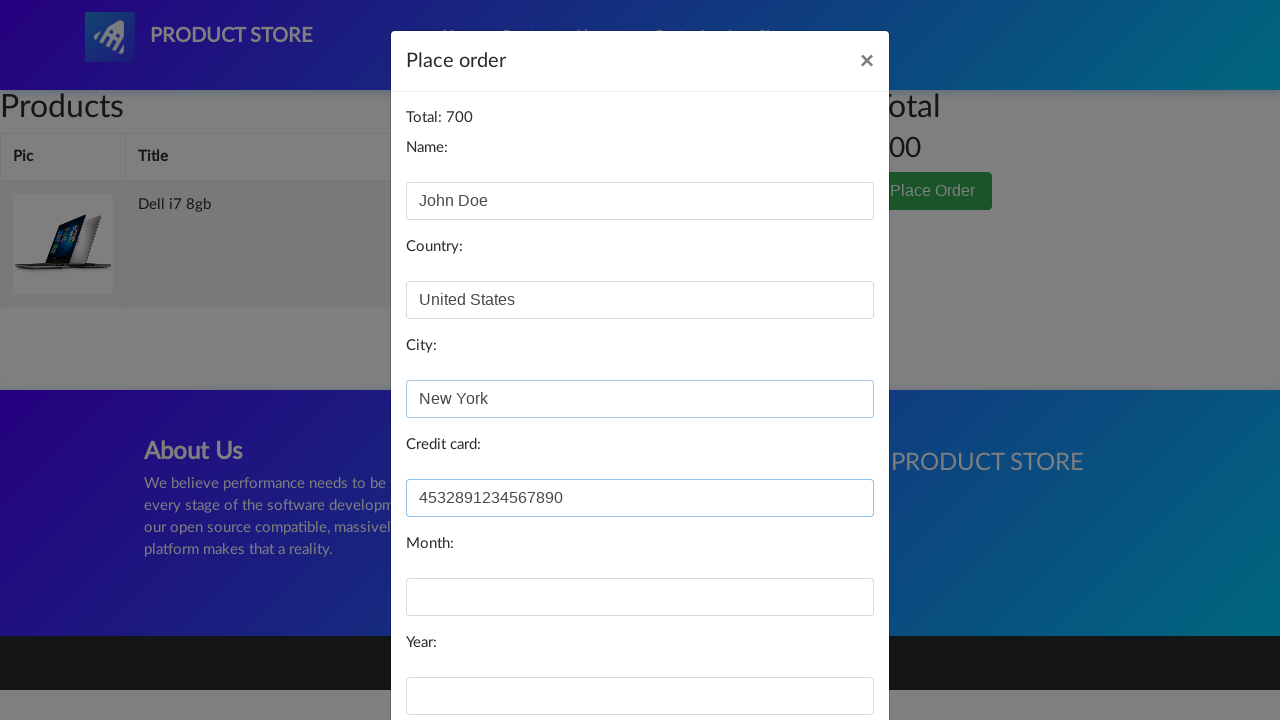

Filled month field with '06' on #month
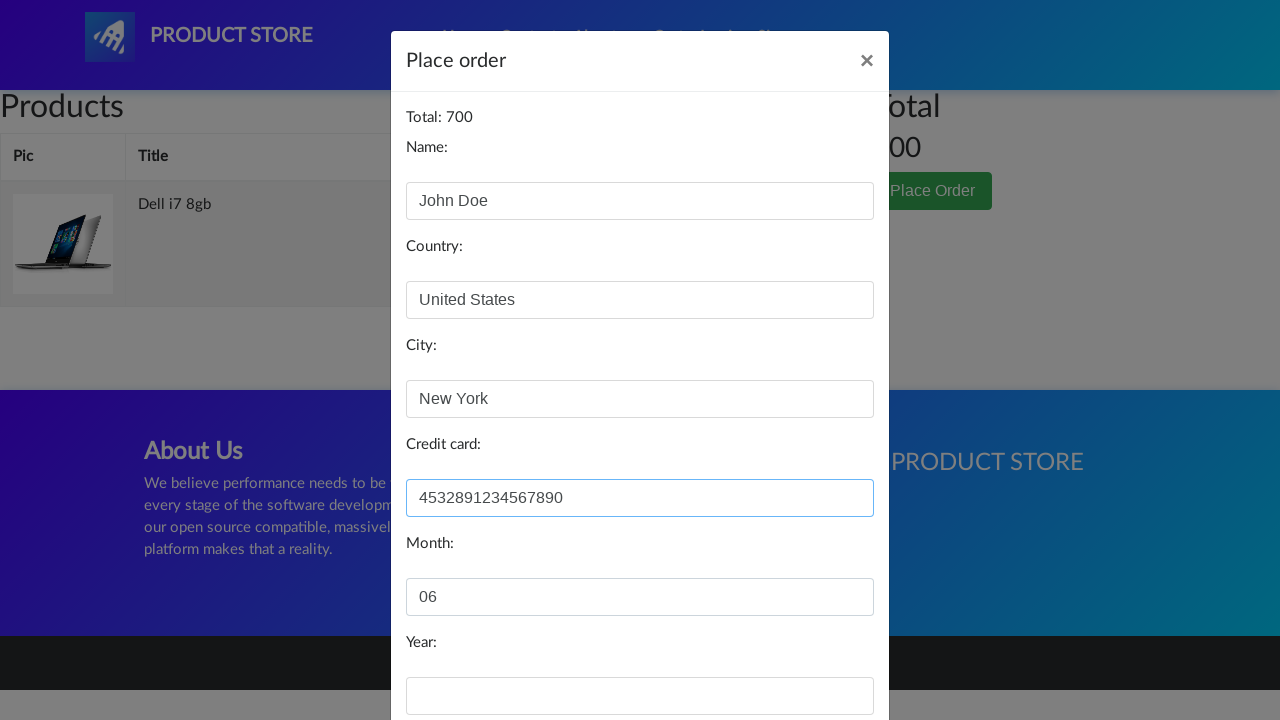

Filled year field with '2025' on #year
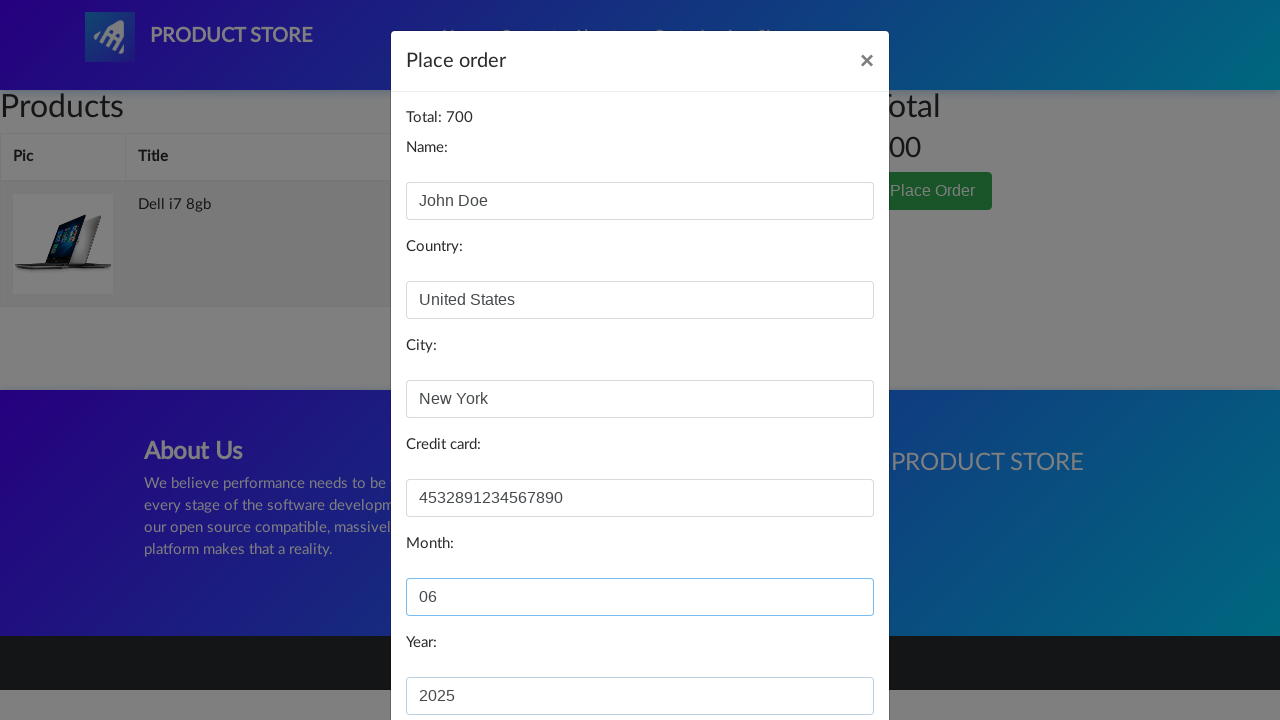

Clicked 'Purchase' button to complete checkout at (823, 655) on button:has-text('Purchase')
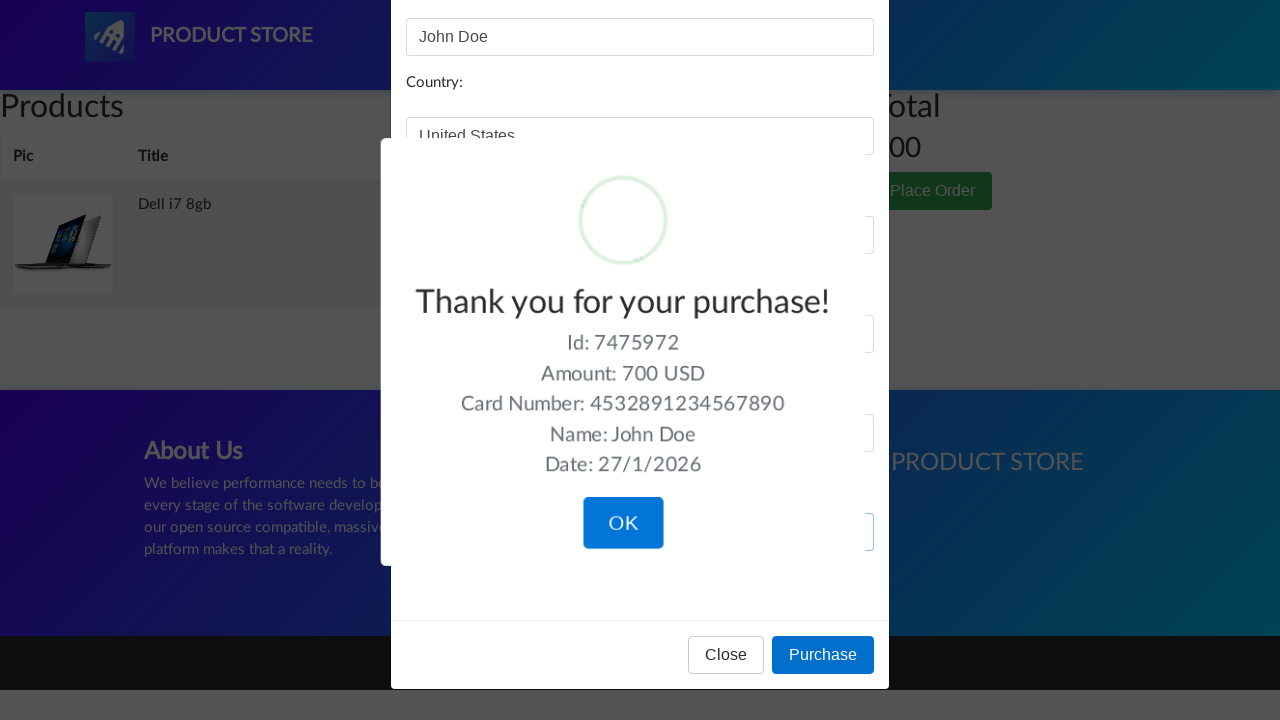

Waited 2 seconds for purchase to process
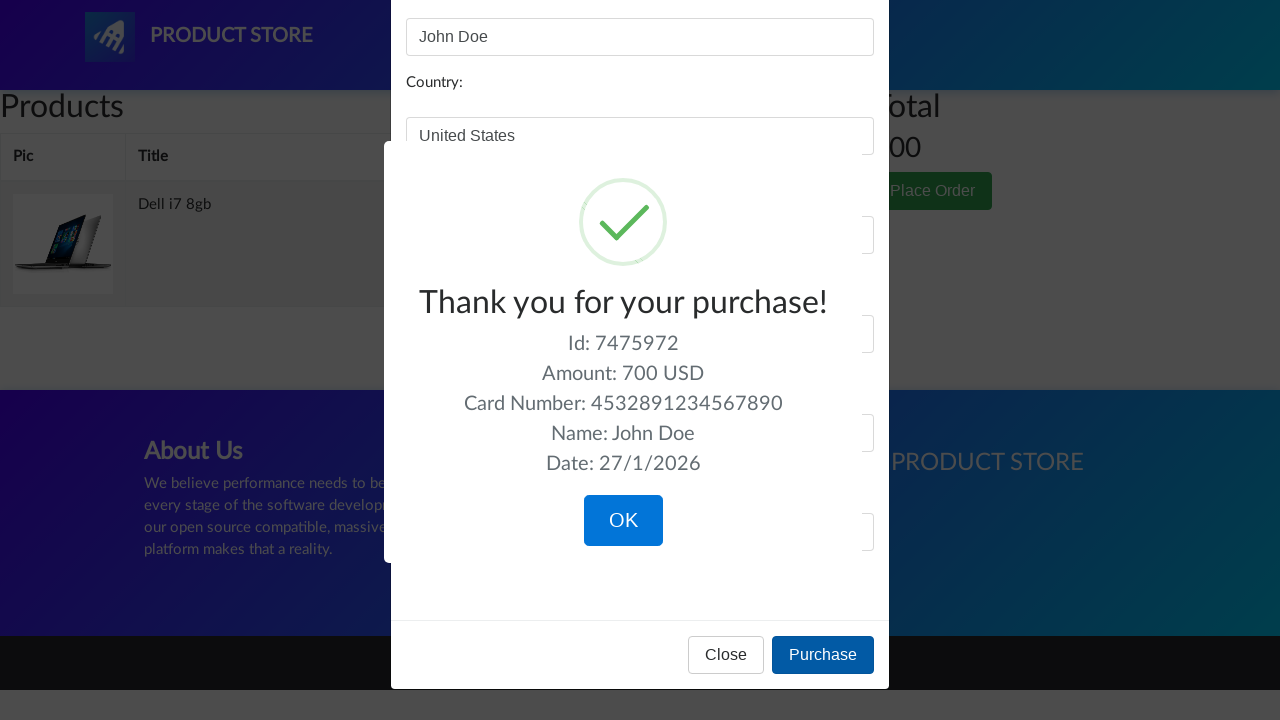

Waited for confirmation alert to appear
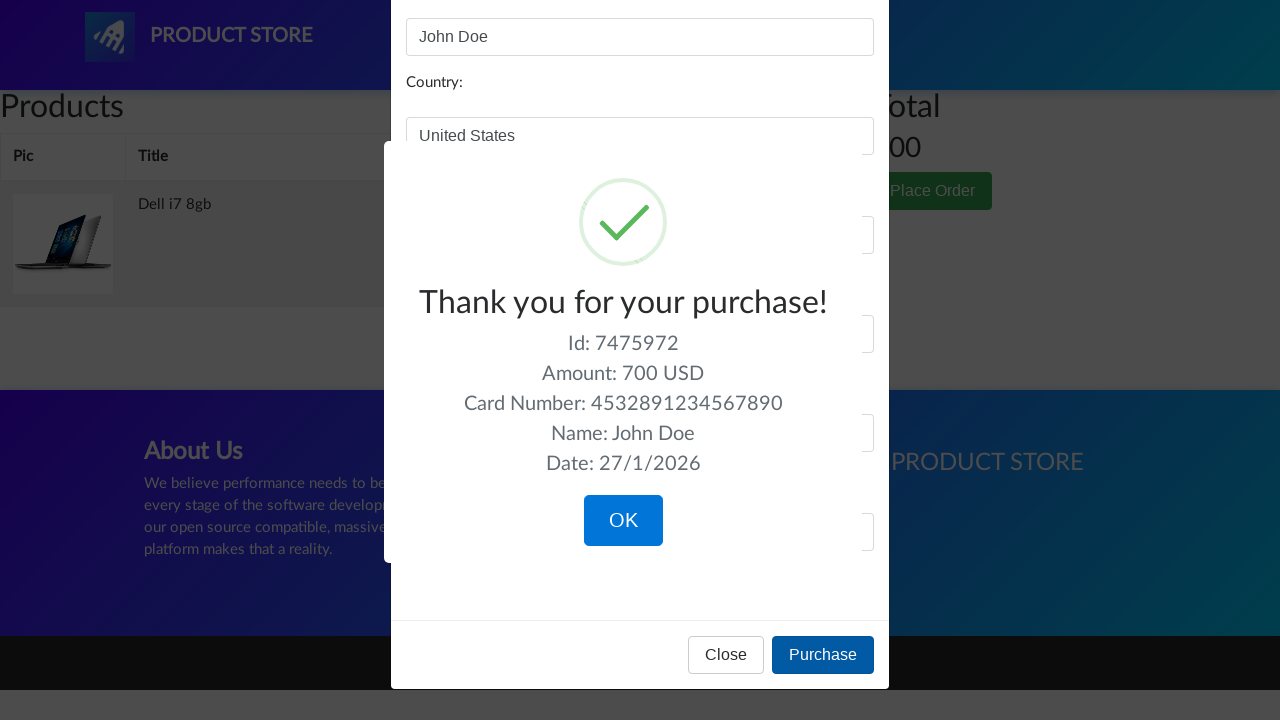

Clicked confirm button on purchase confirmation alert at (623, 521) on .sweet-alert button.confirm
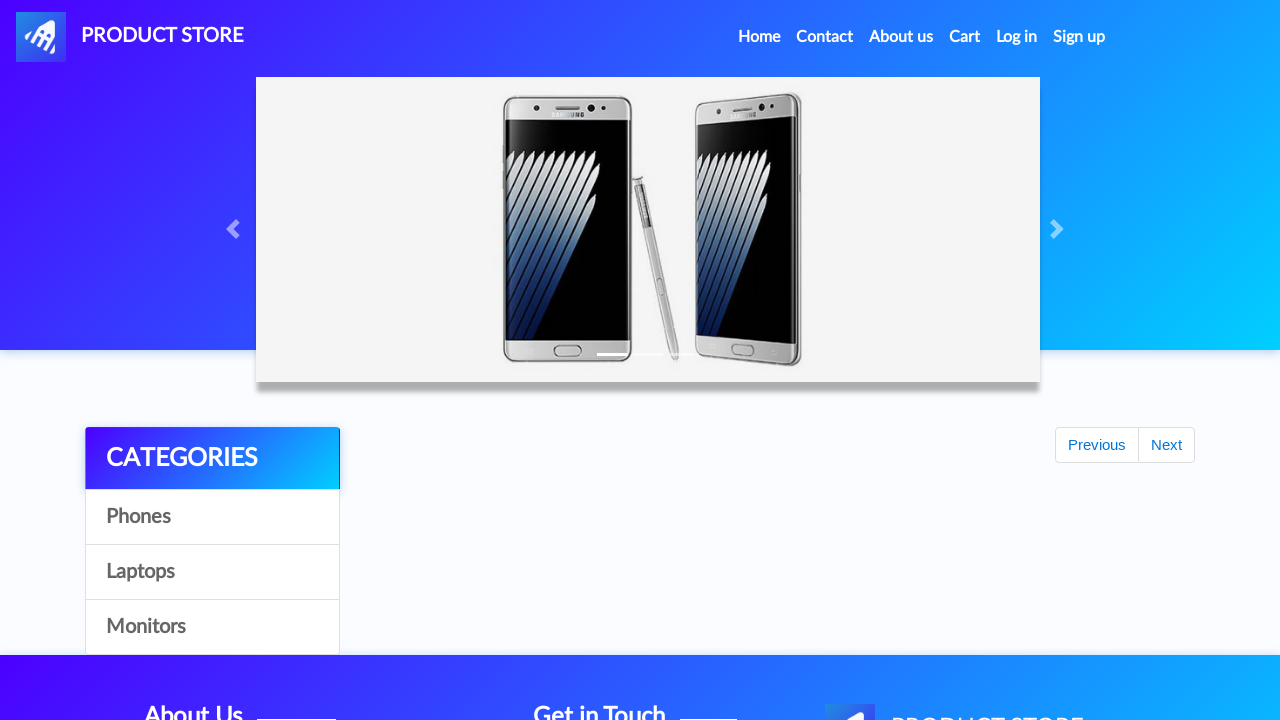

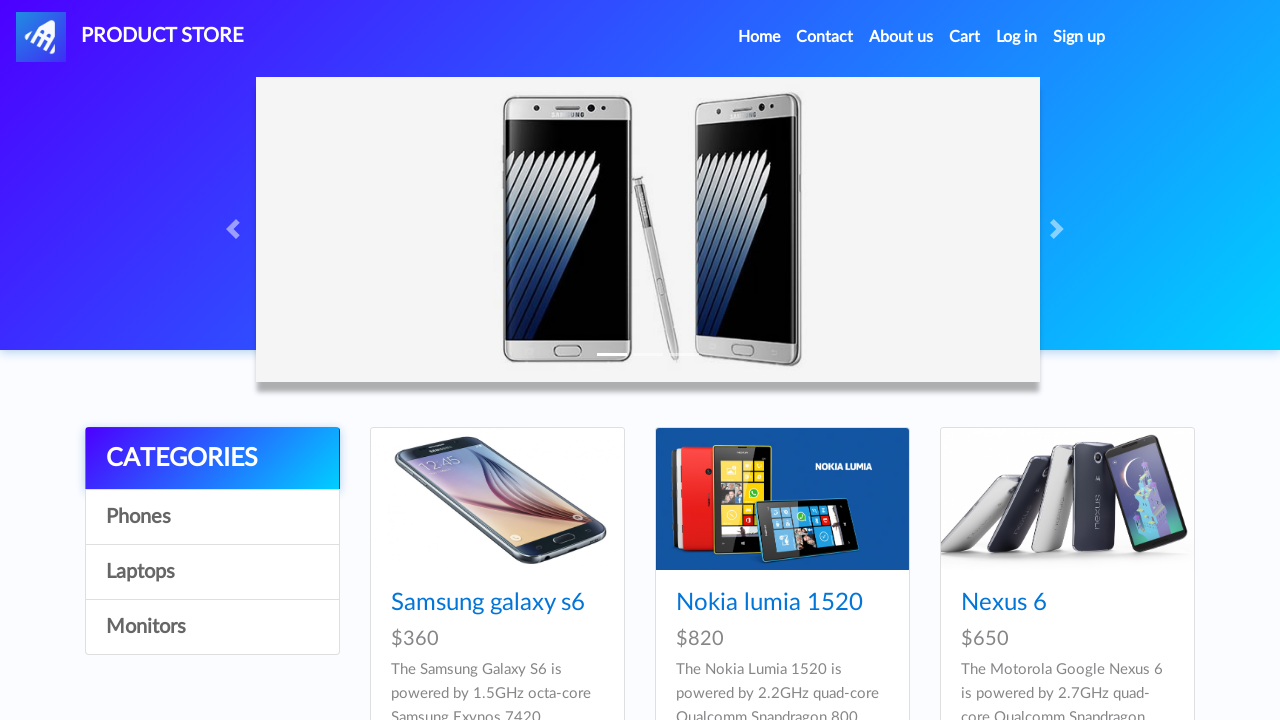